Navigates to a Selenium demo page, locates the third link using JavaScript, clicks it, and verifies navigation to a different page

Starting URL: https://bonigarcia.dev/selenium-webdriver-java/

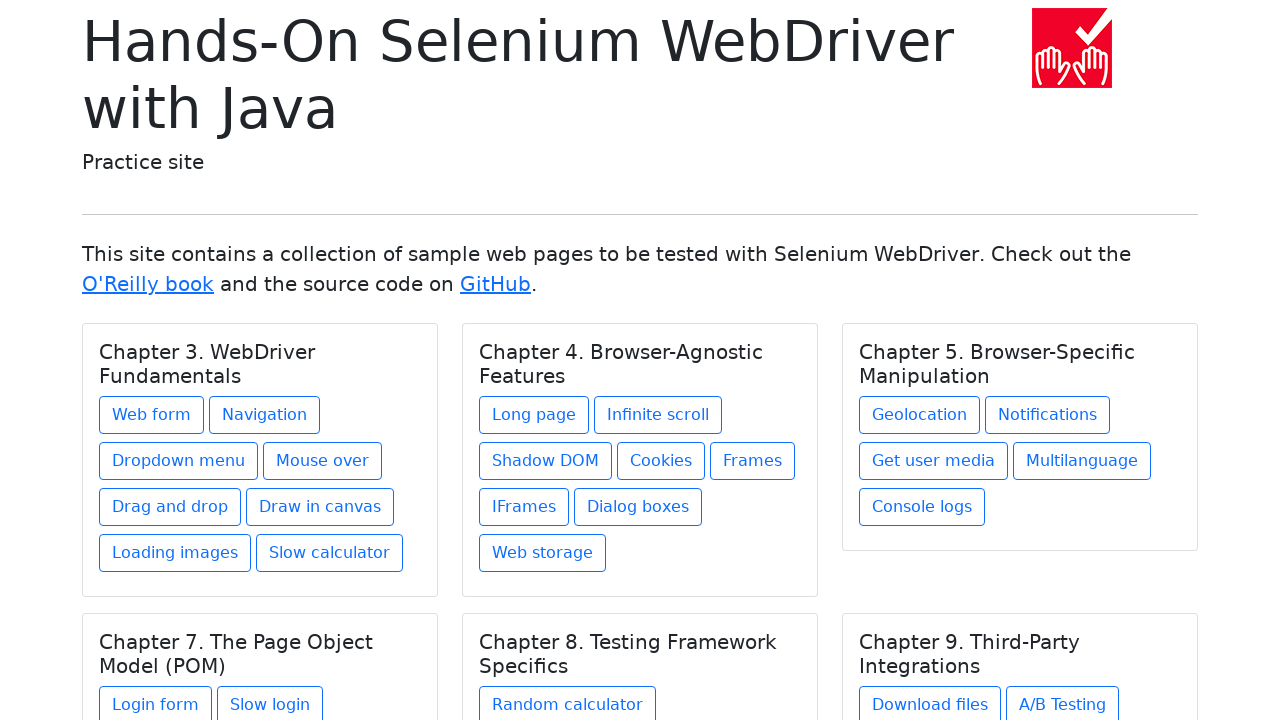

Stored initial URL from Selenium demo page
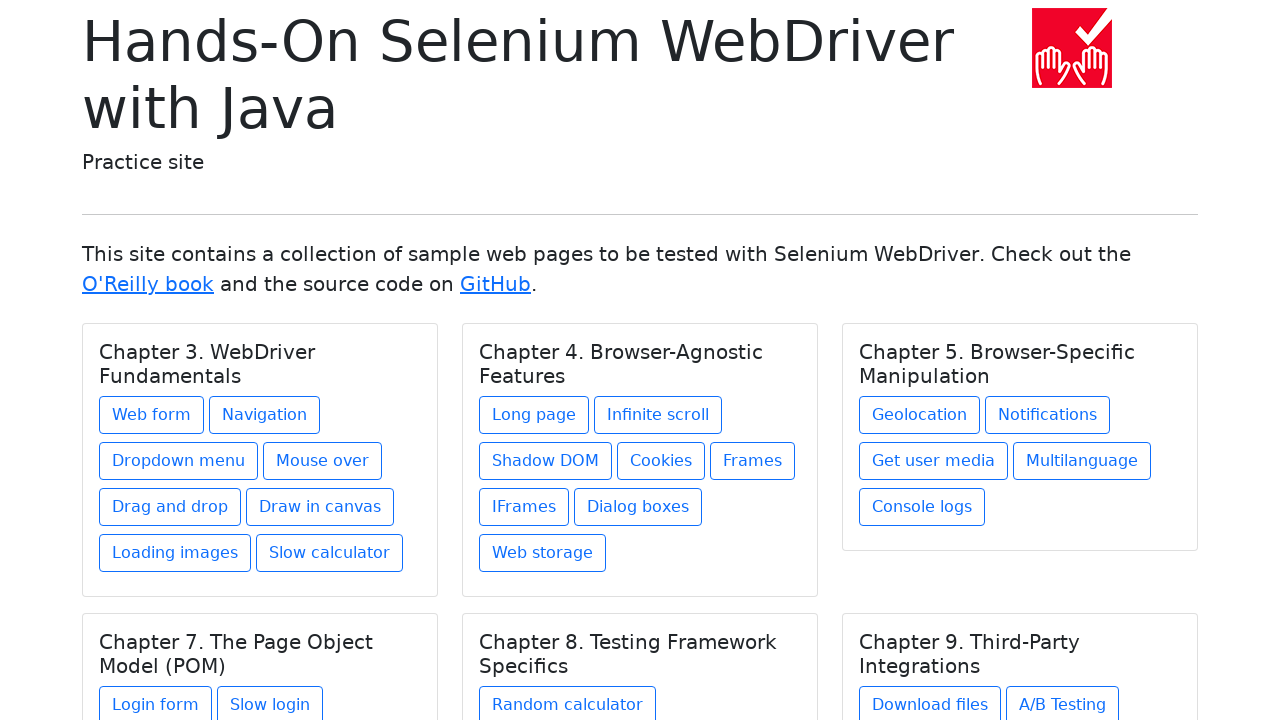

Retrieved third anchor element using JavaScript
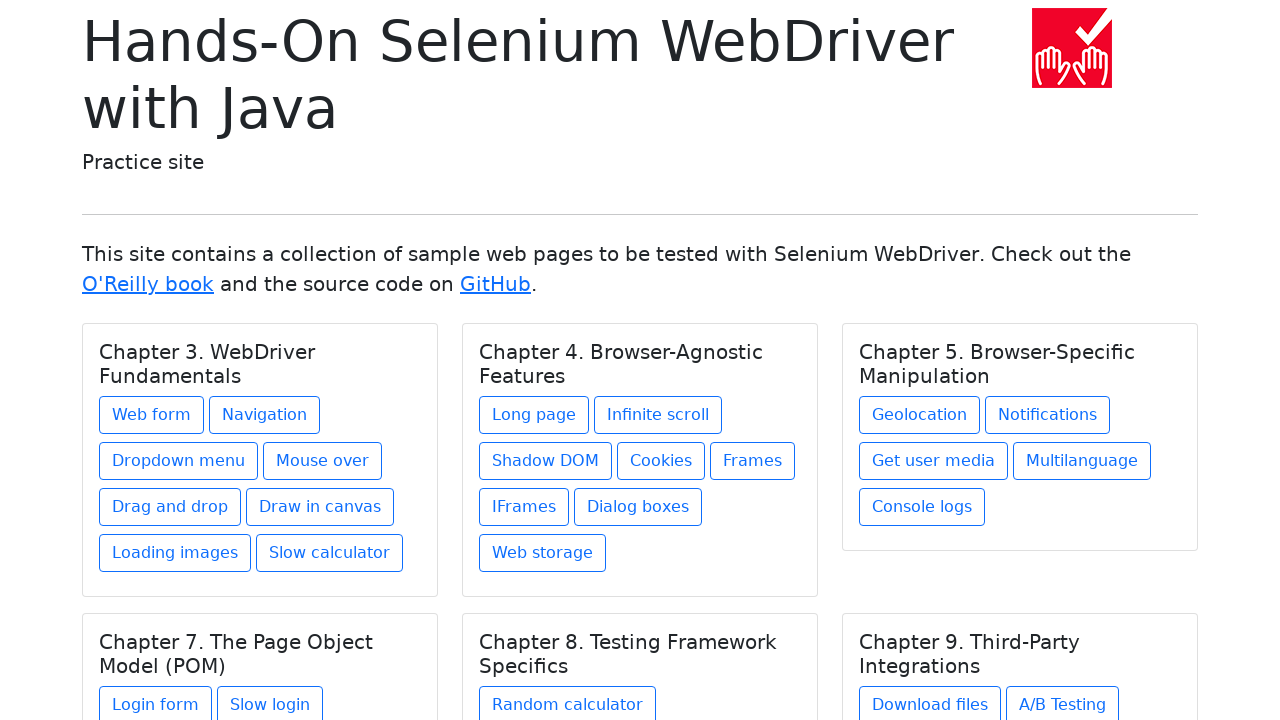

Clicked the third link on the page at (496, 284) on a >> nth=2
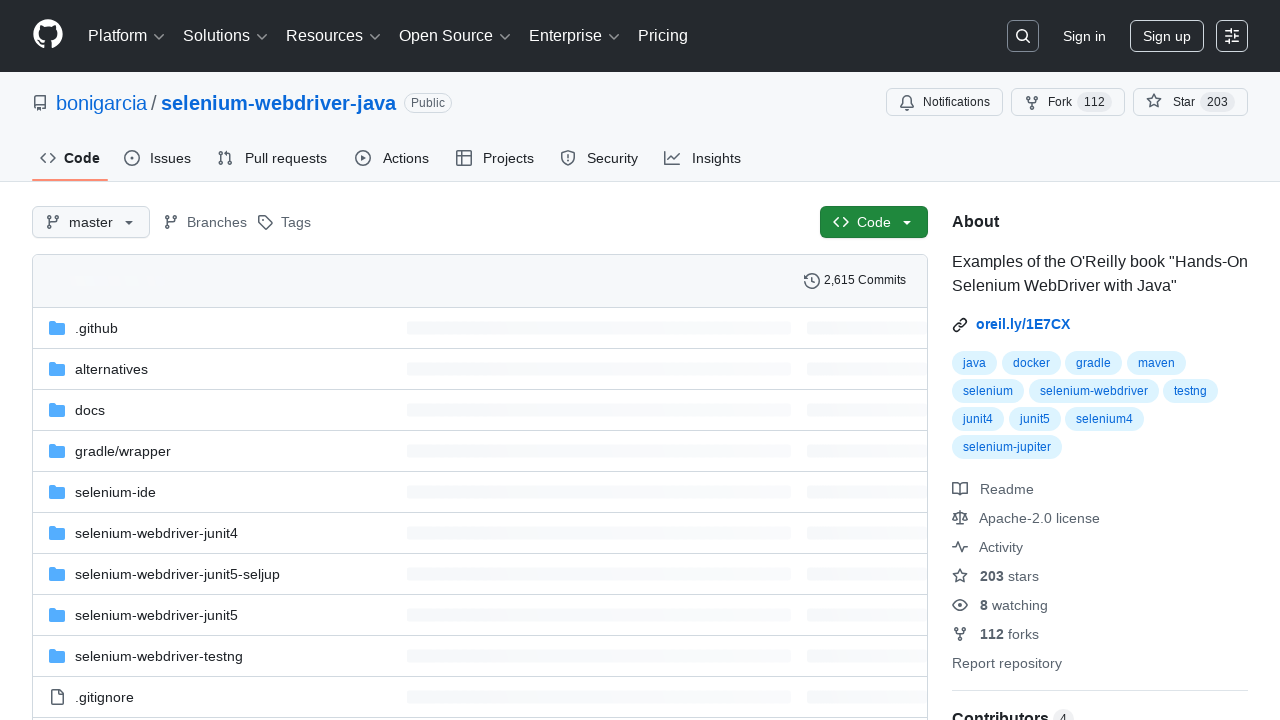

Page load completed after navigation
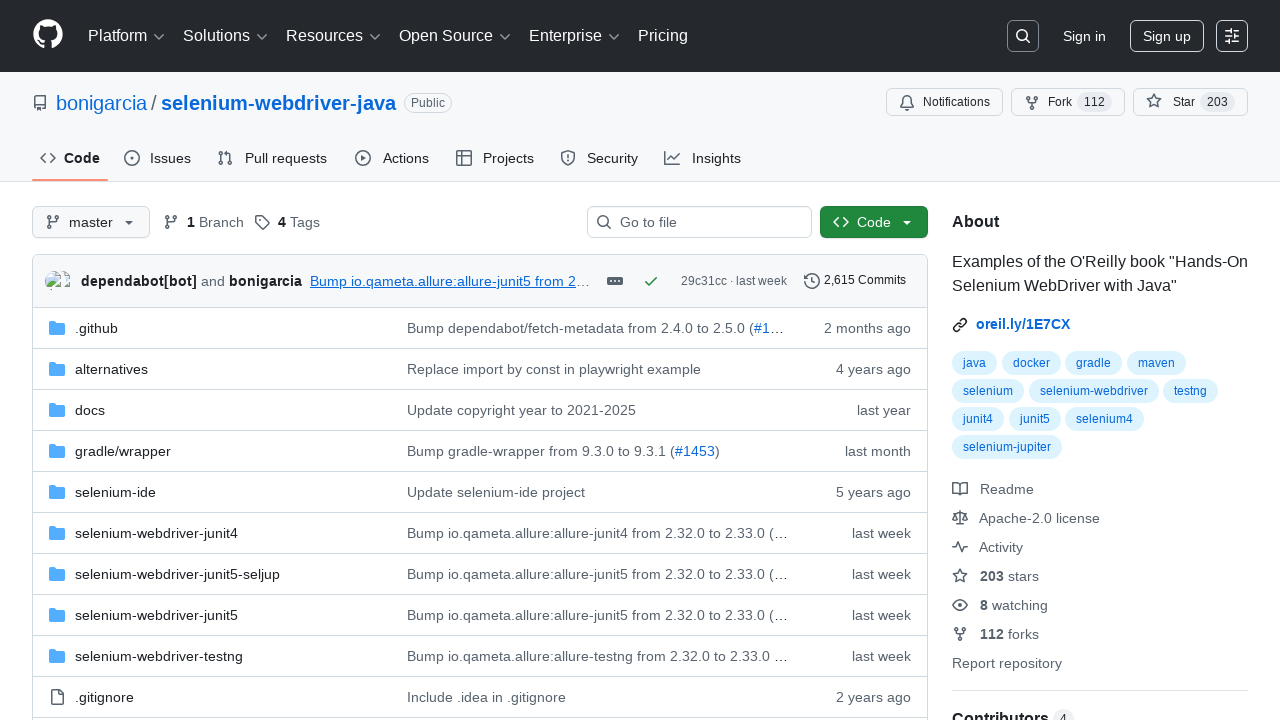

Verified navigation to a different page
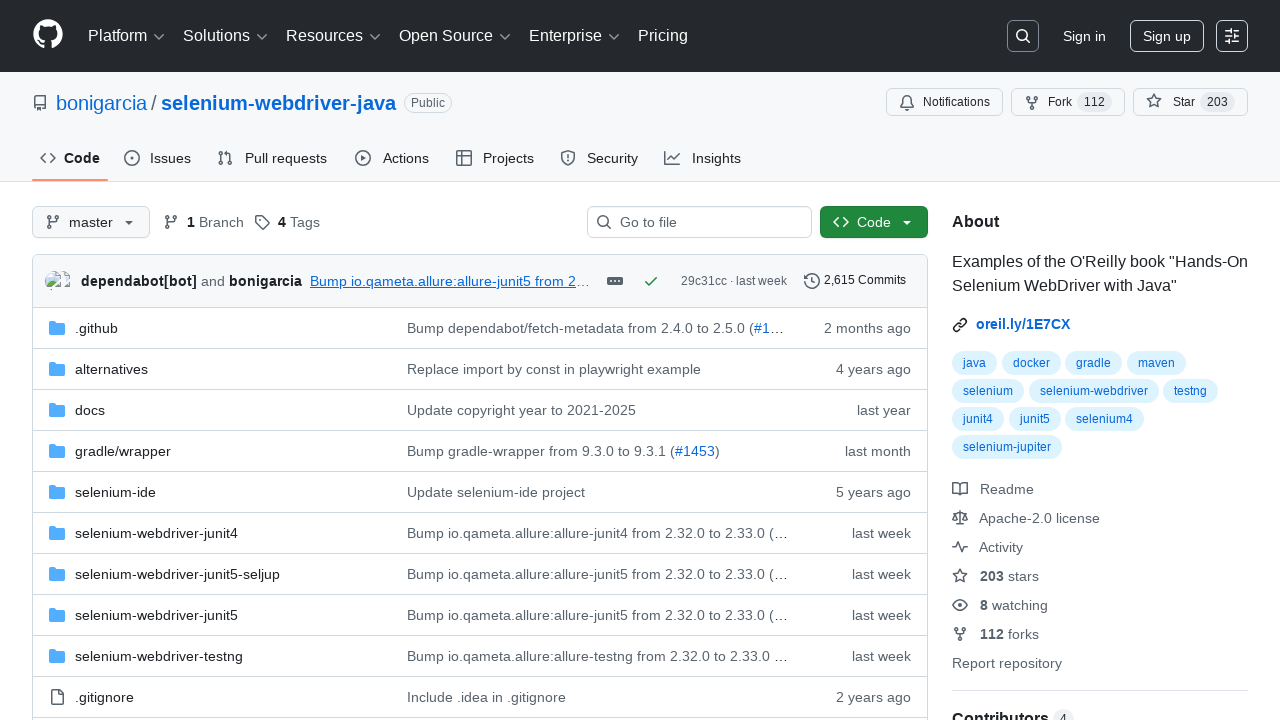

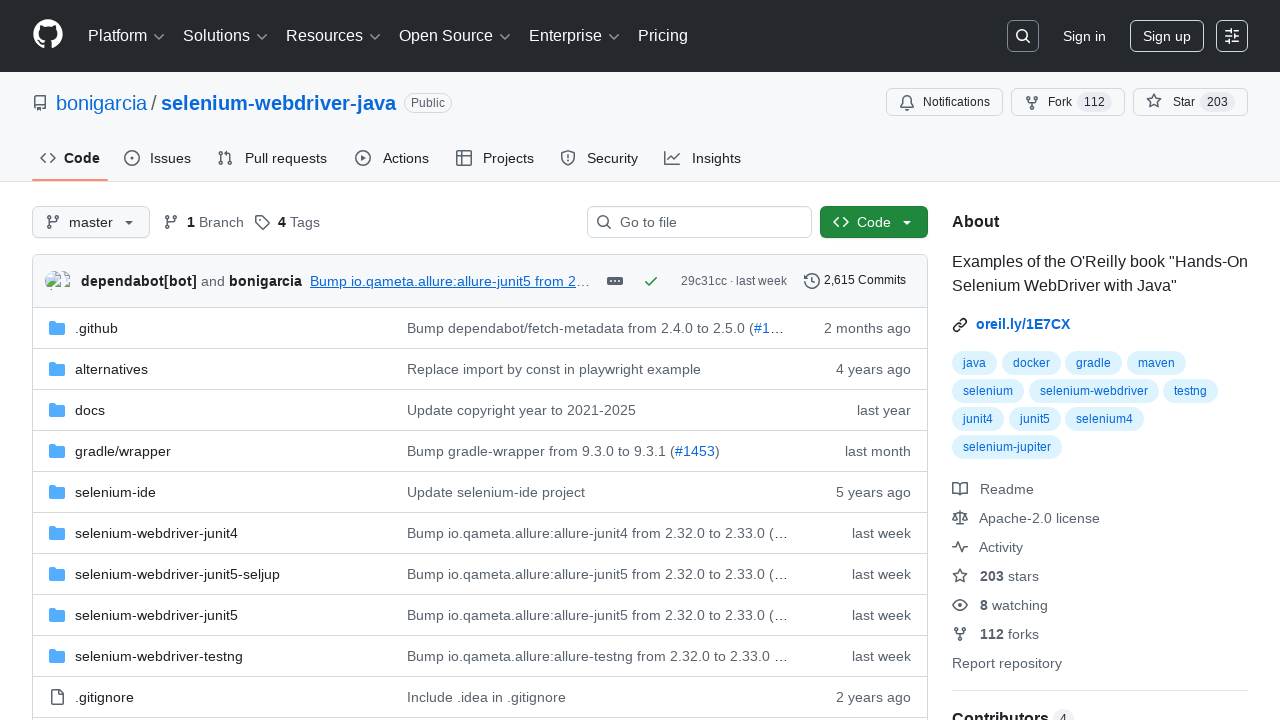